Tests clicking on the Target Circle link in the header navigation

Starting URL: https://www.target.com/

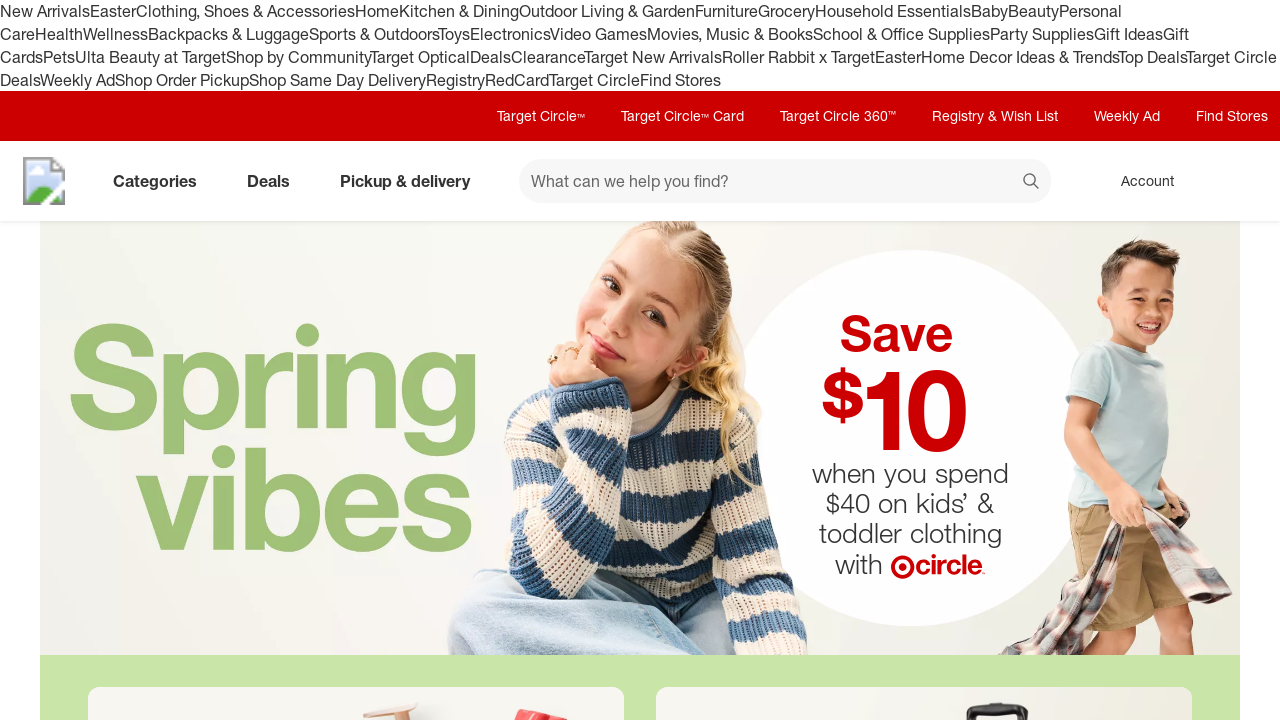

Clicked on Target Circle link in header navigation at (541, 116) on [data-test='@web/GlobalHeader/UtilityHeader/TargetCircle']
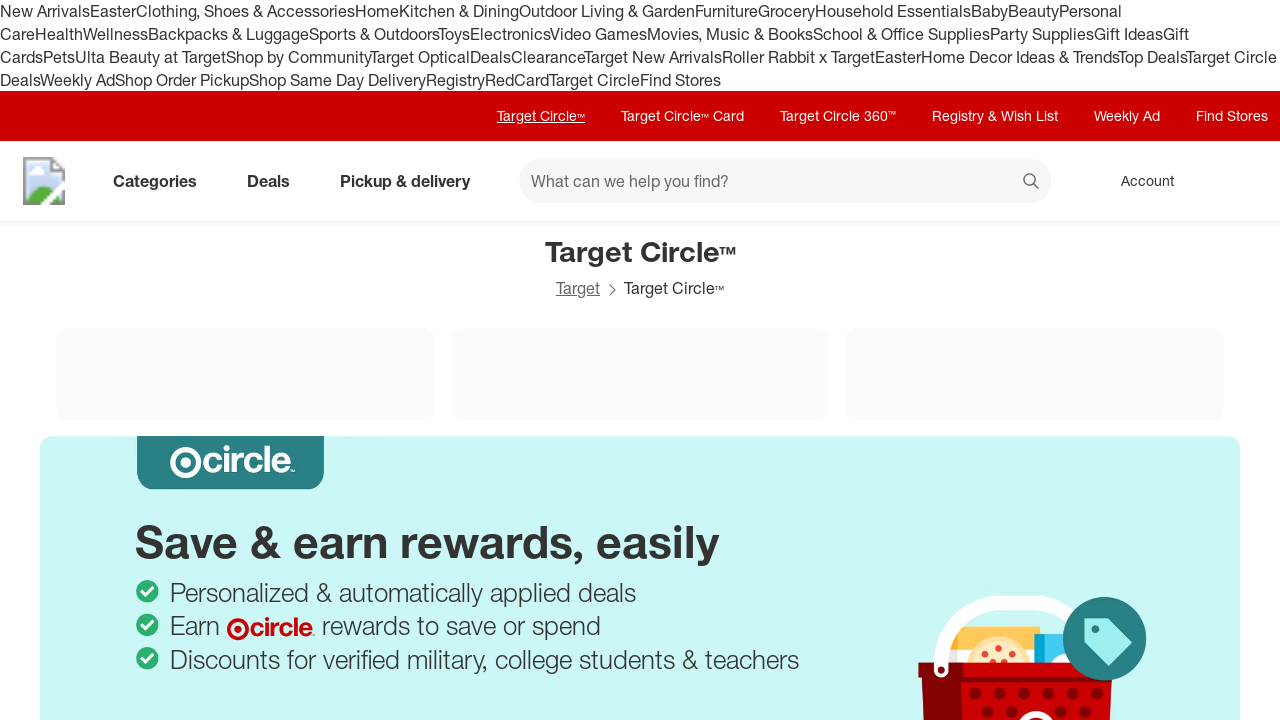

Target Circle page loaded successfully
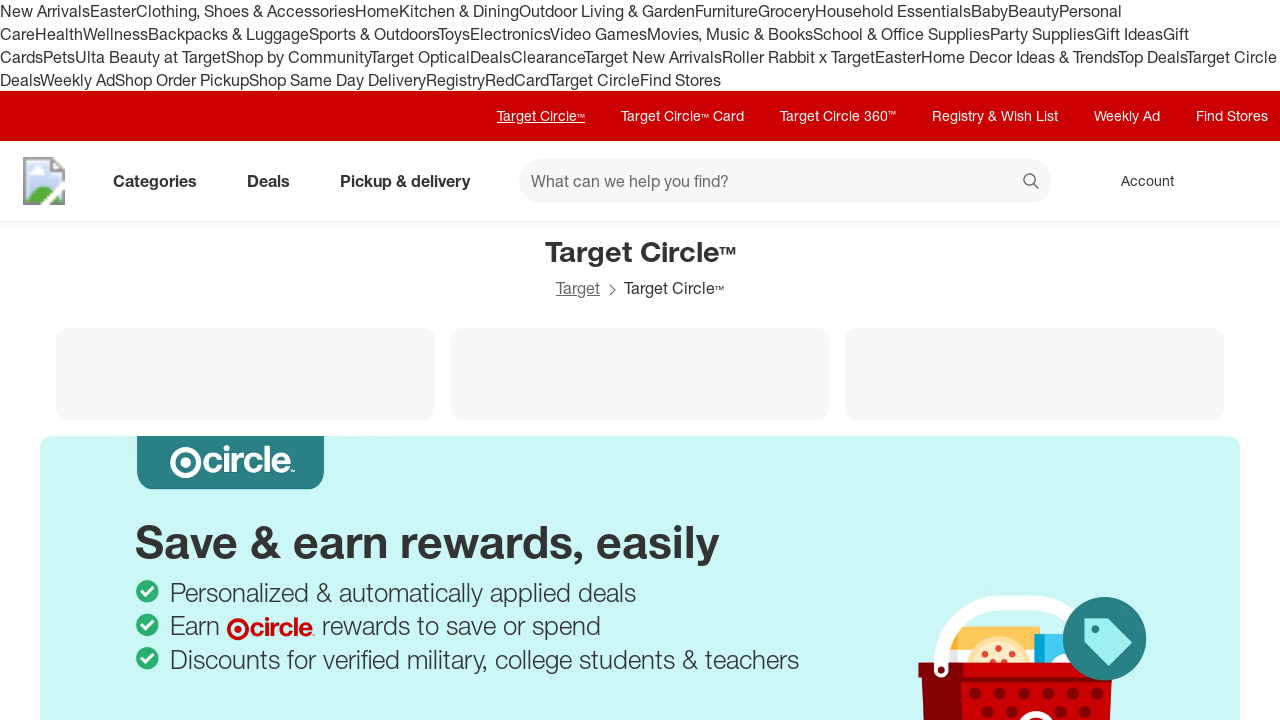

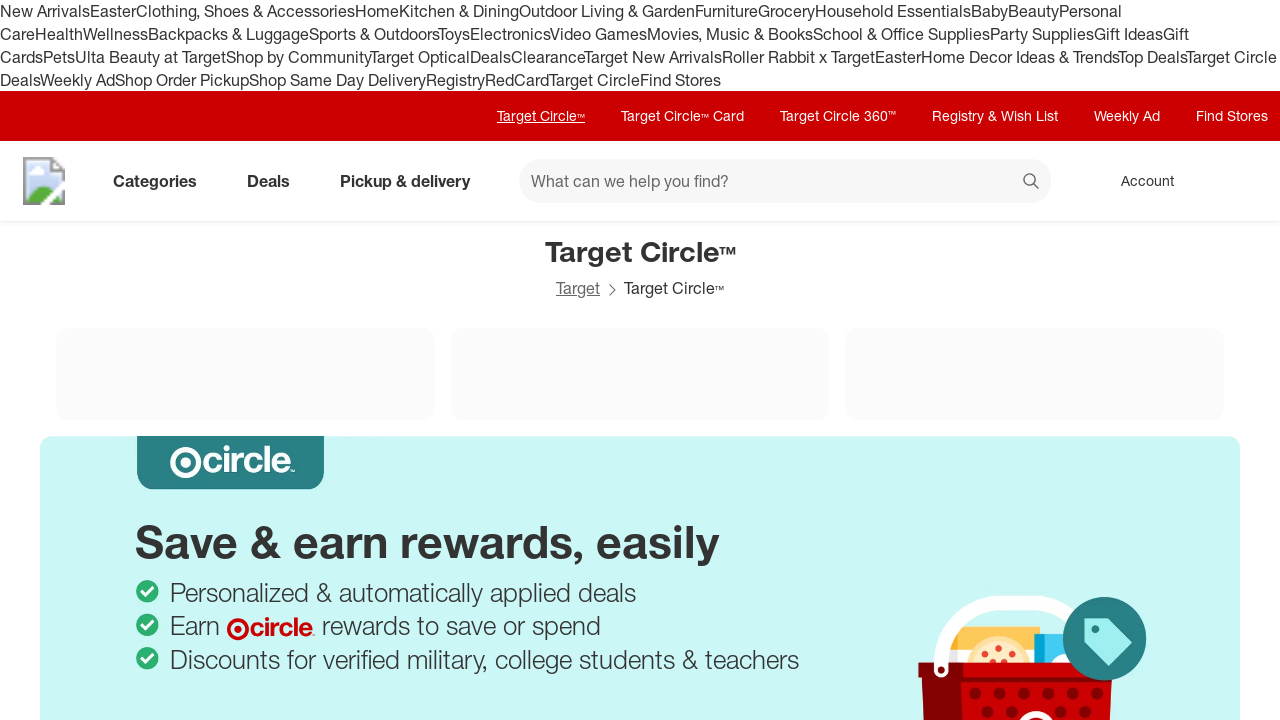